Tests file download functionality by clicking on a download link for a document file on a test center page

Starting URL: https://testcenter.techproeducation.com/index.php?page=file-download

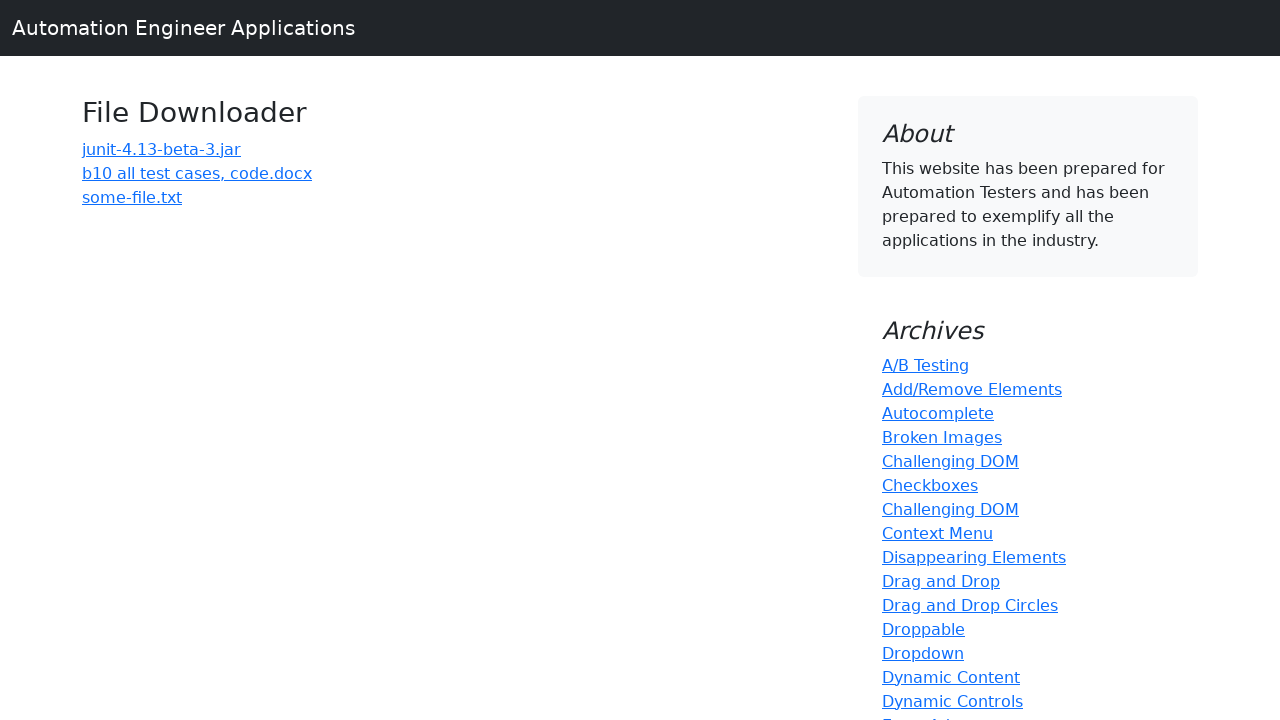

Navigated to file download test page
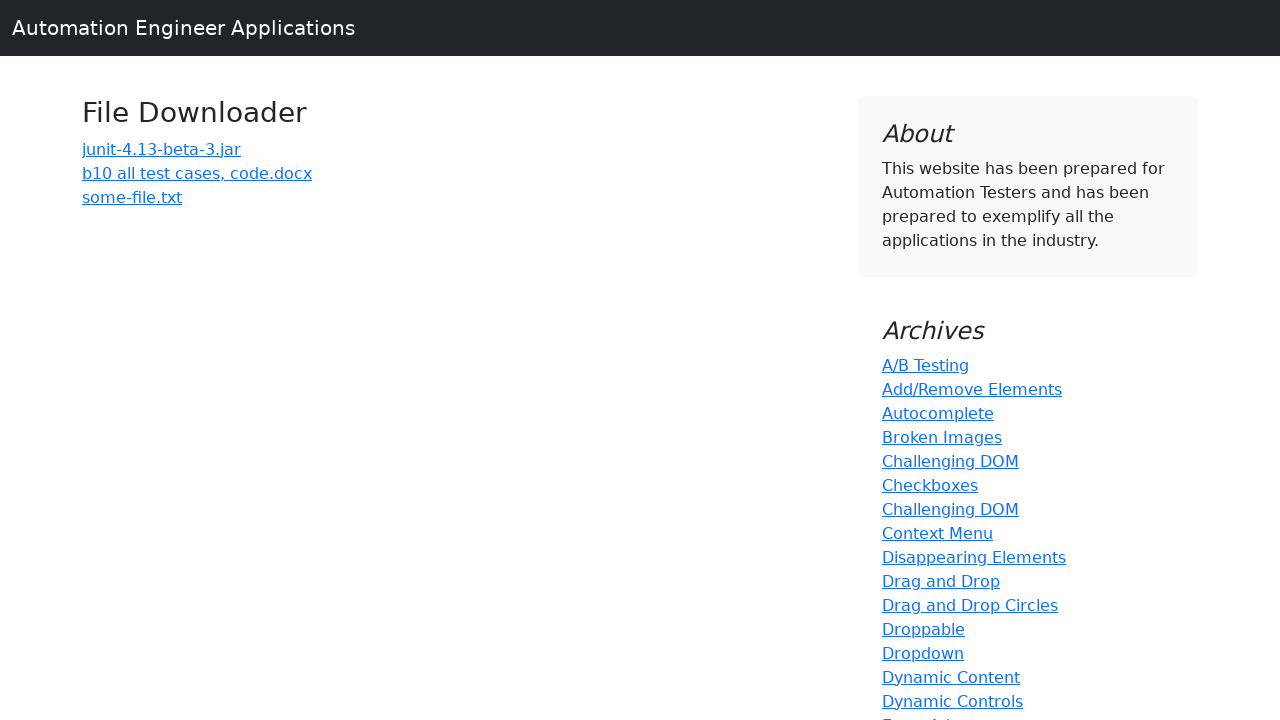

Clicked on the download link for document file at (197, 173) on (//a)[3]
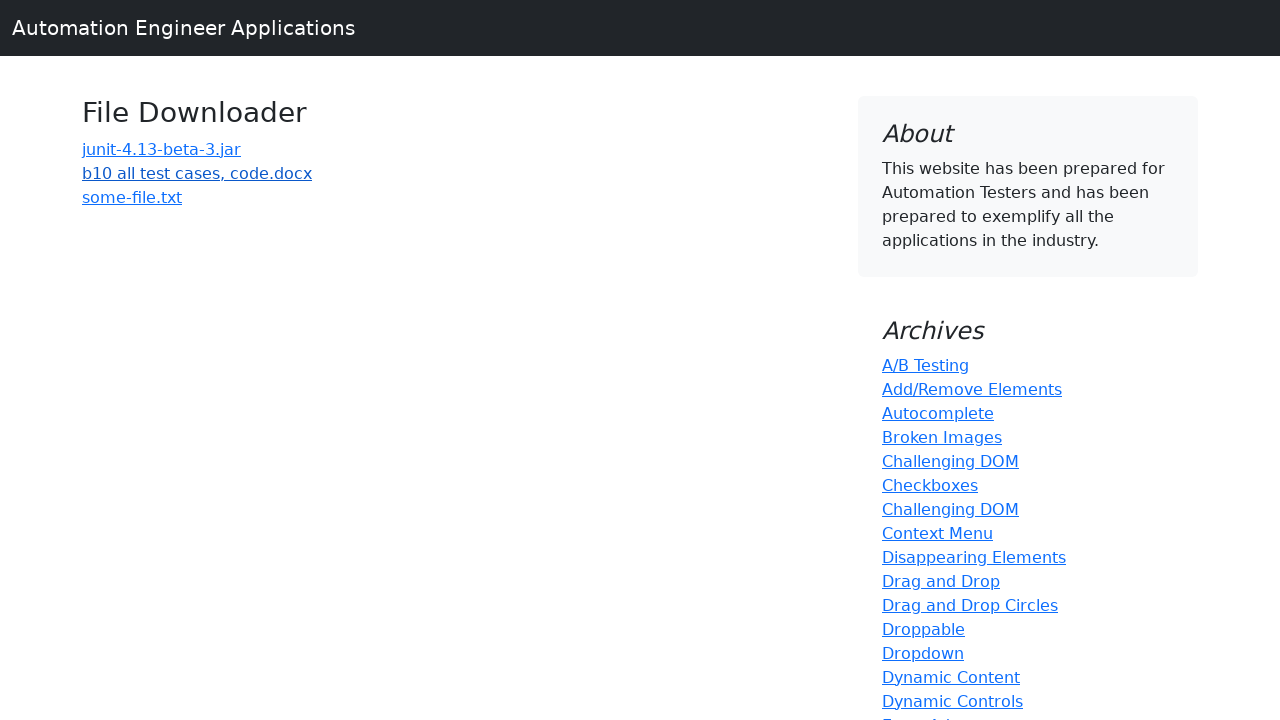

Waited for download to initiate
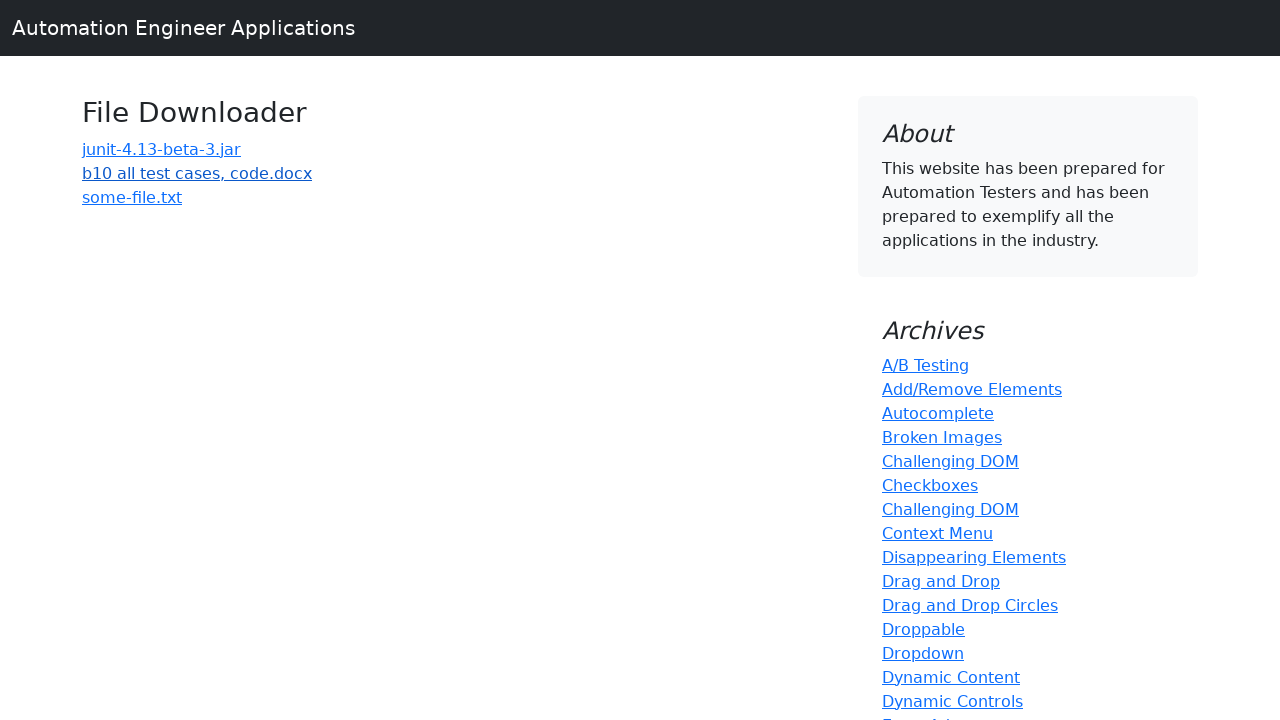

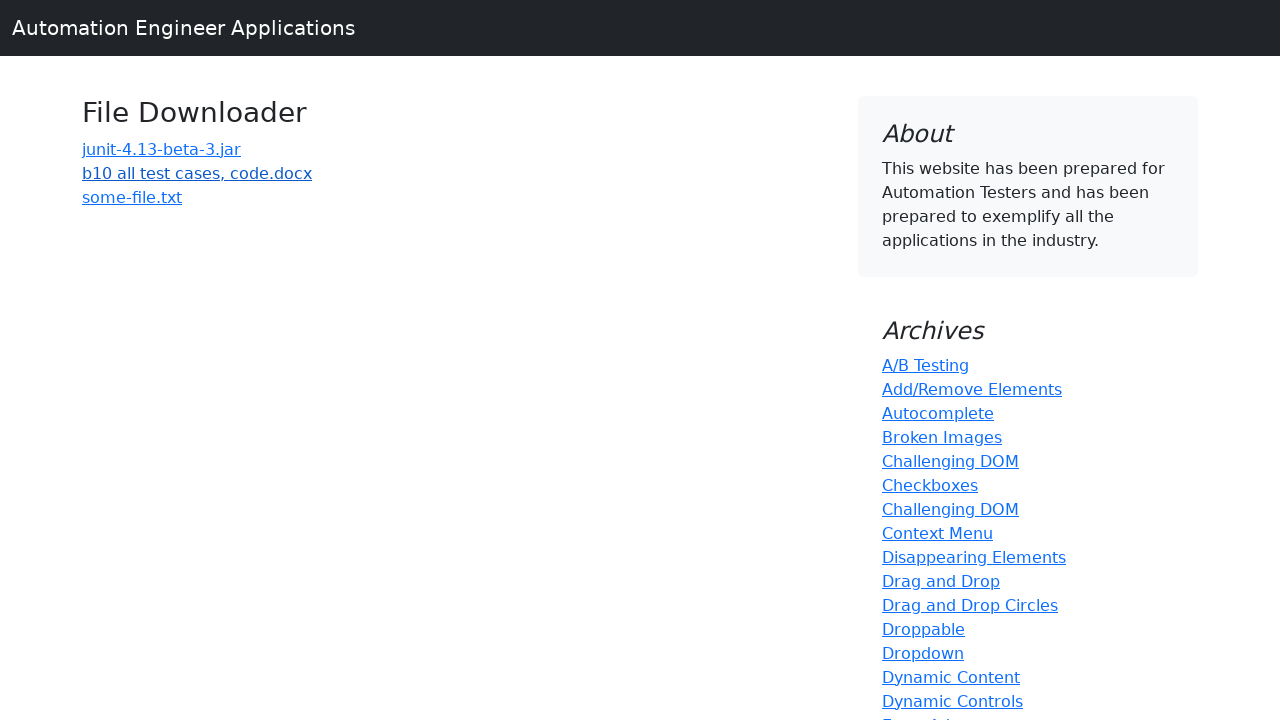